Navigates to the Selenium HQ website and maximizes the browser window. The original test includes a failing assertion that is not meaningful for browser automation.

Starting URL: http://www.seleniumhq.org

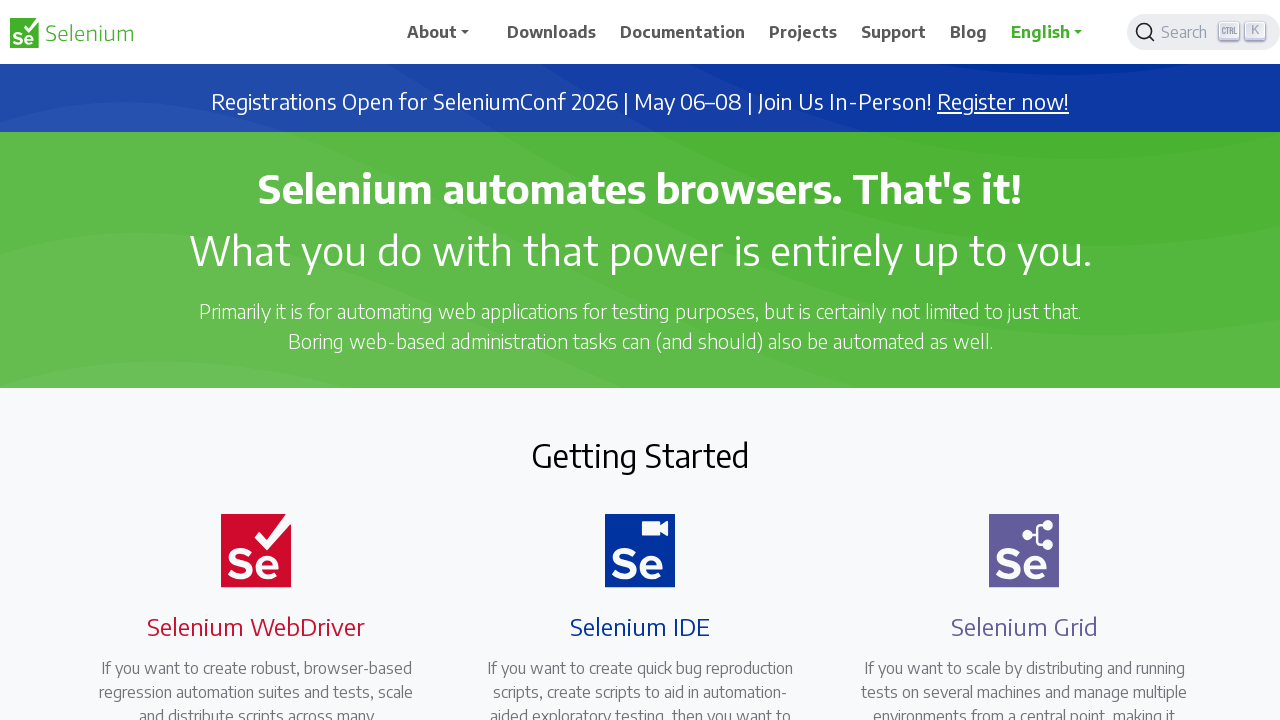

Navigated to Selenium HQ website
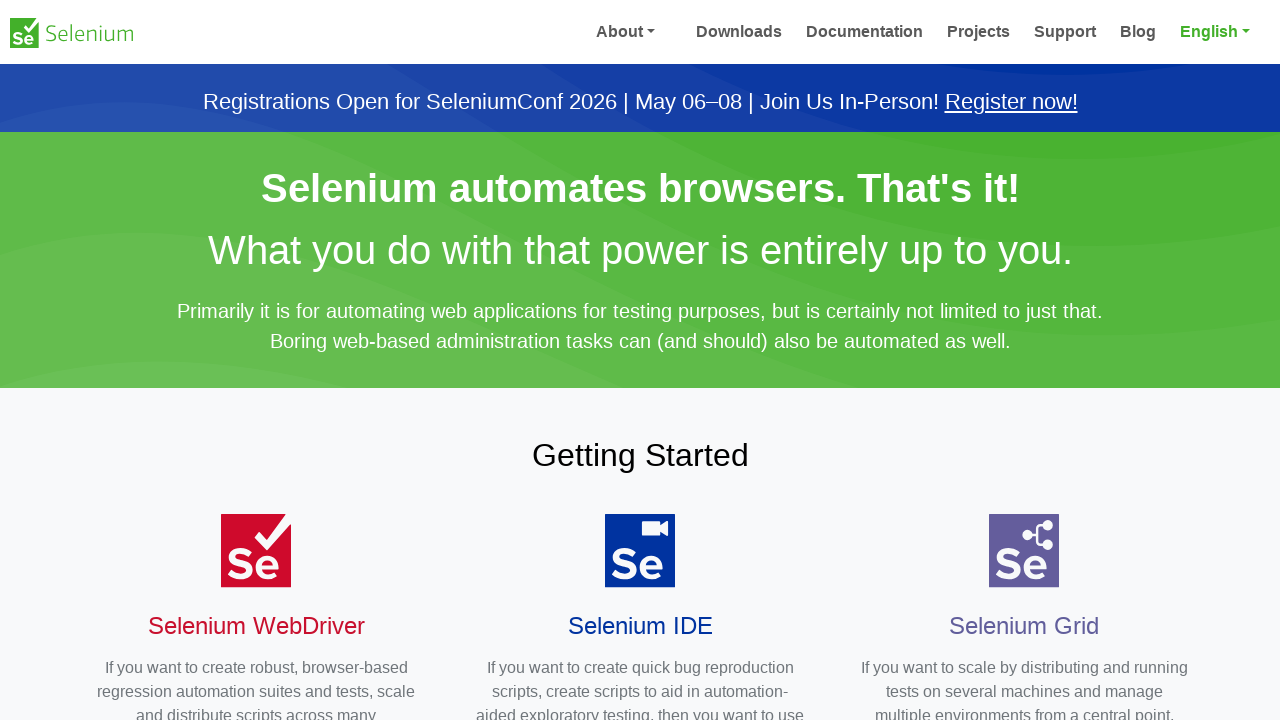

Maximized browser window to 1920x1080
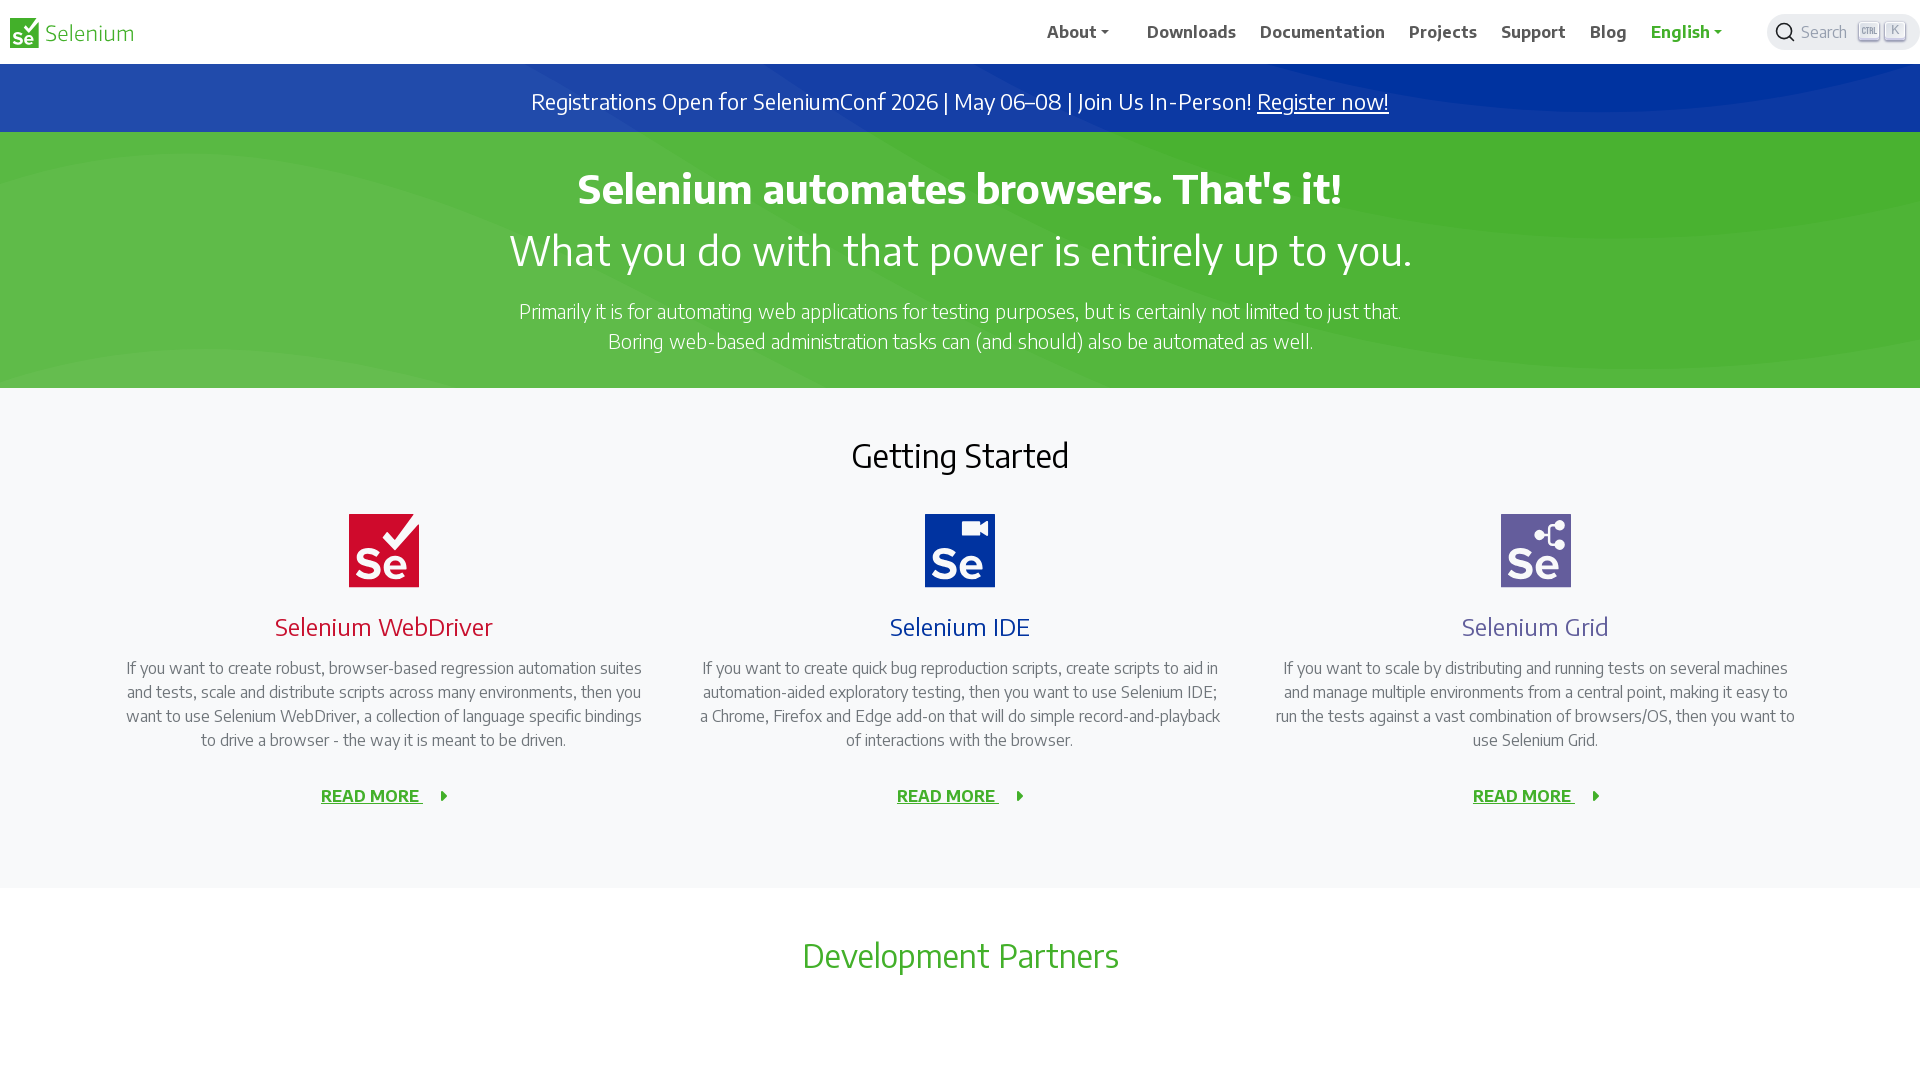

Page fully loaded (DOM content ready)
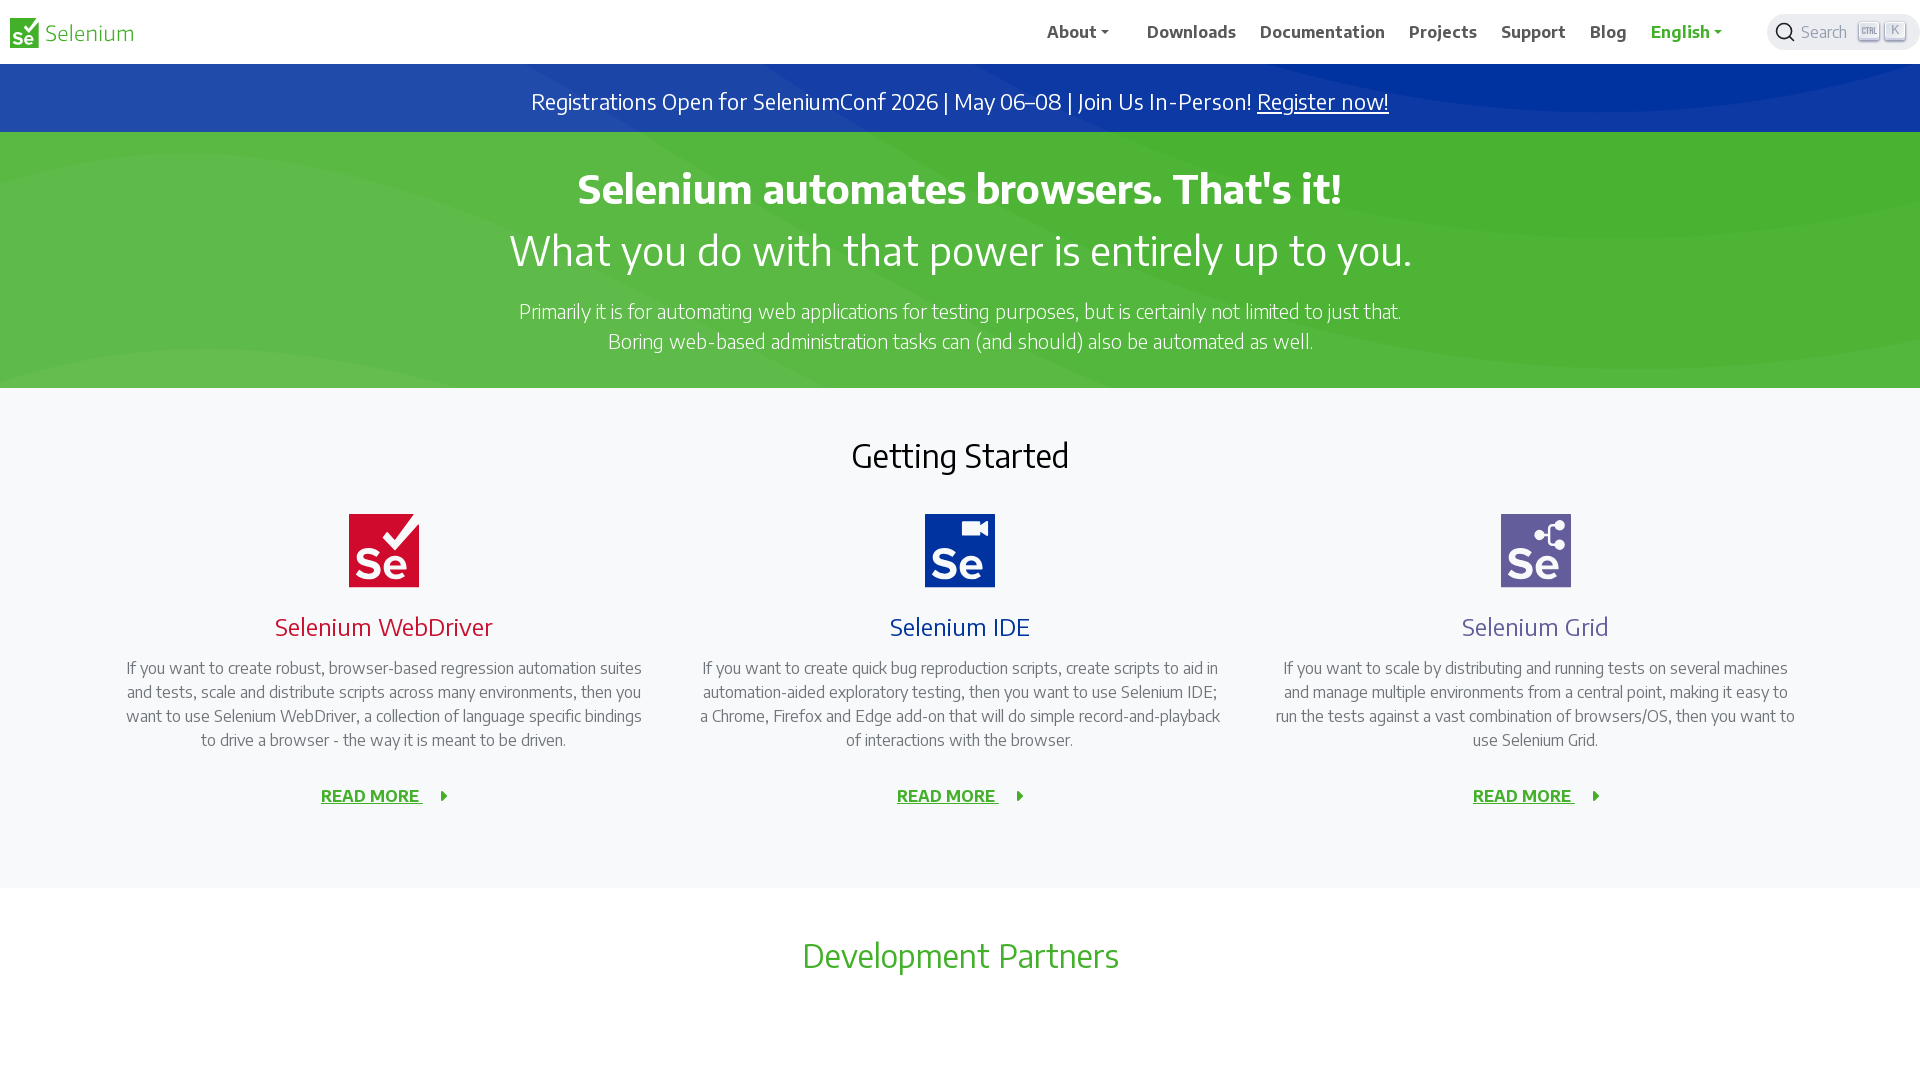

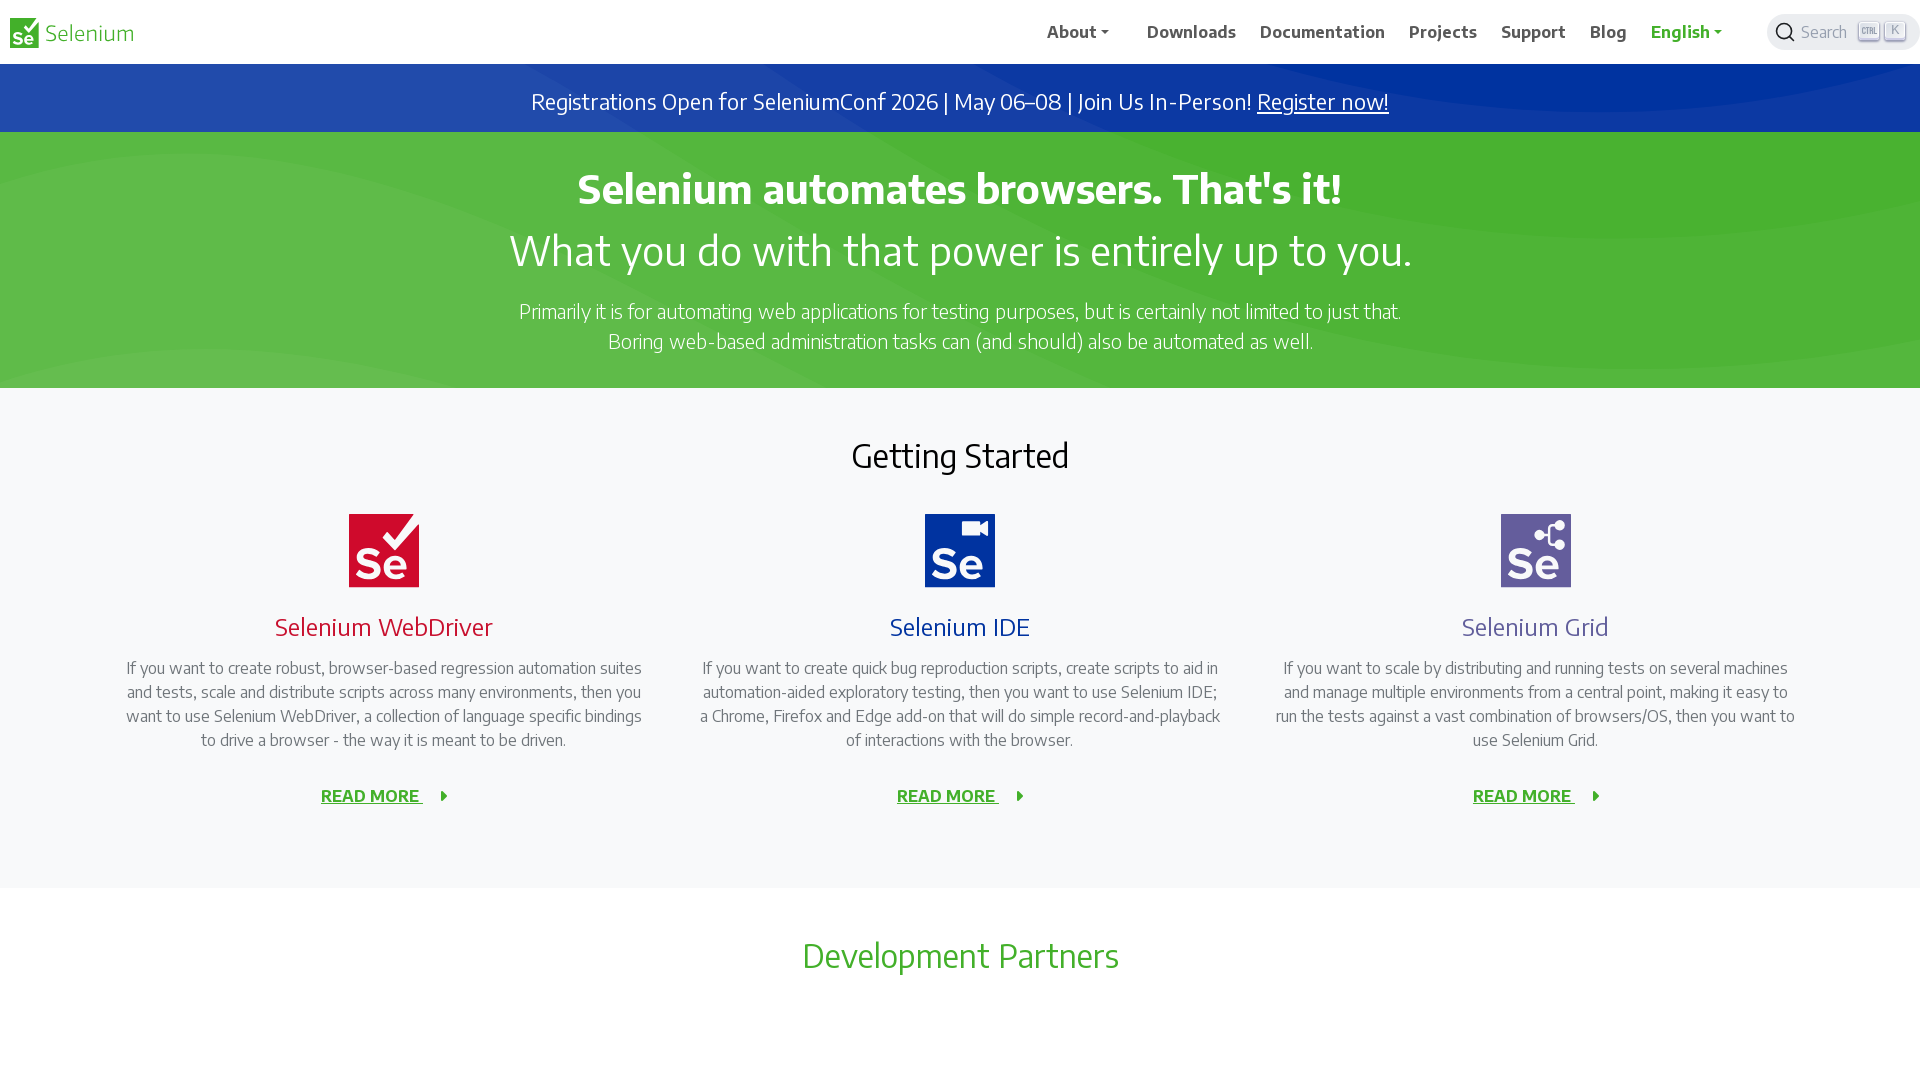